Tests dropdown selection by index, cycling through Option 1 and Option 2 multiple times

Starting URL: https://the-internet.herokuapp.com/dropdown

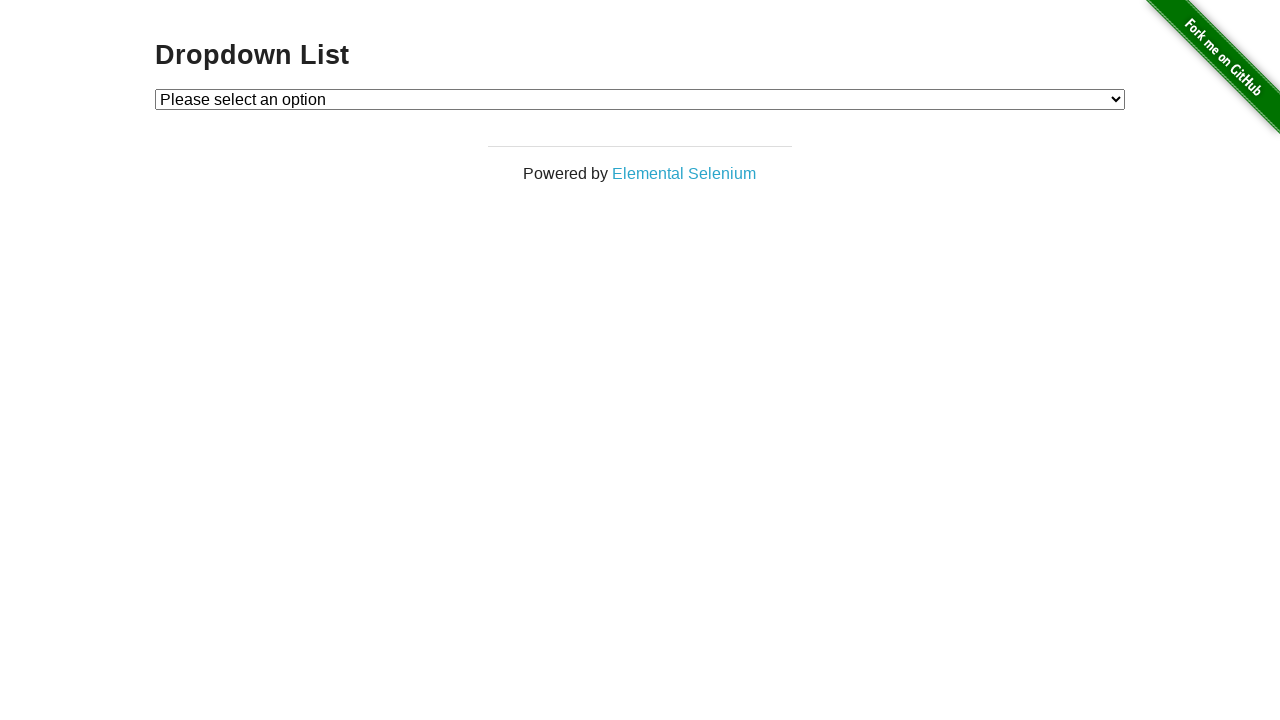

Selected Option 1 by index on #dropdown
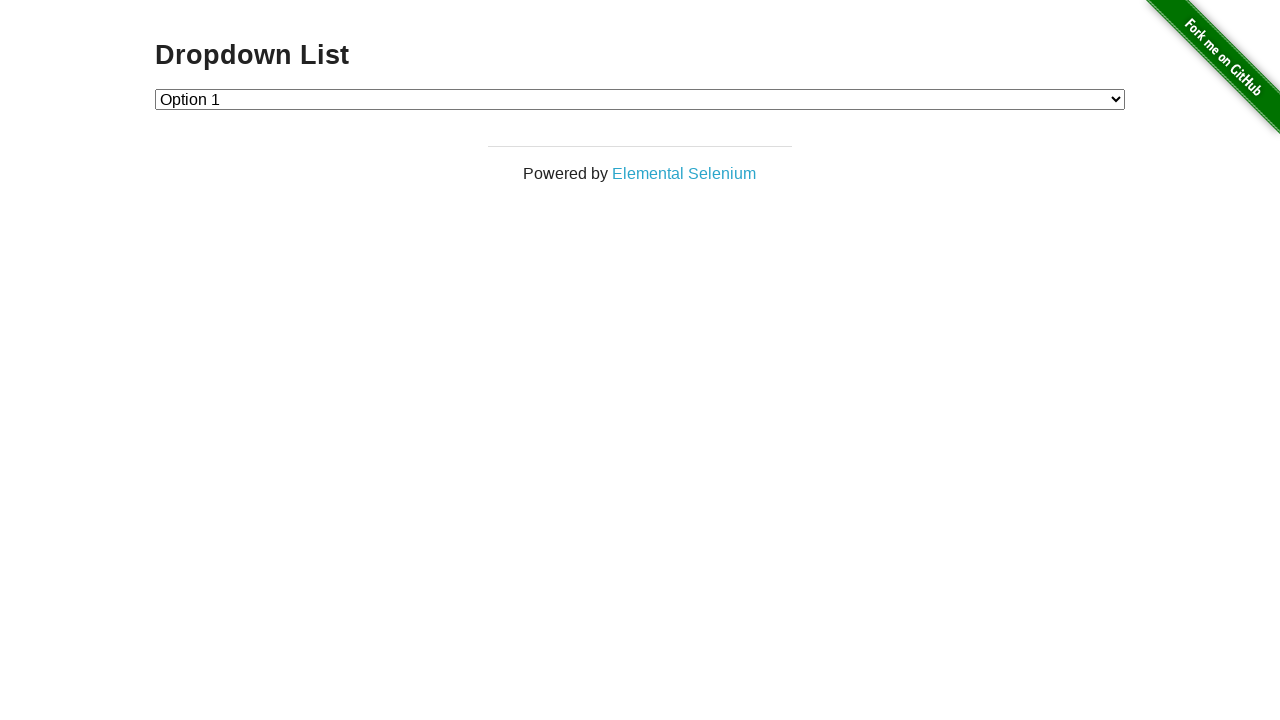

Selected Option 2 by index on #dropdown
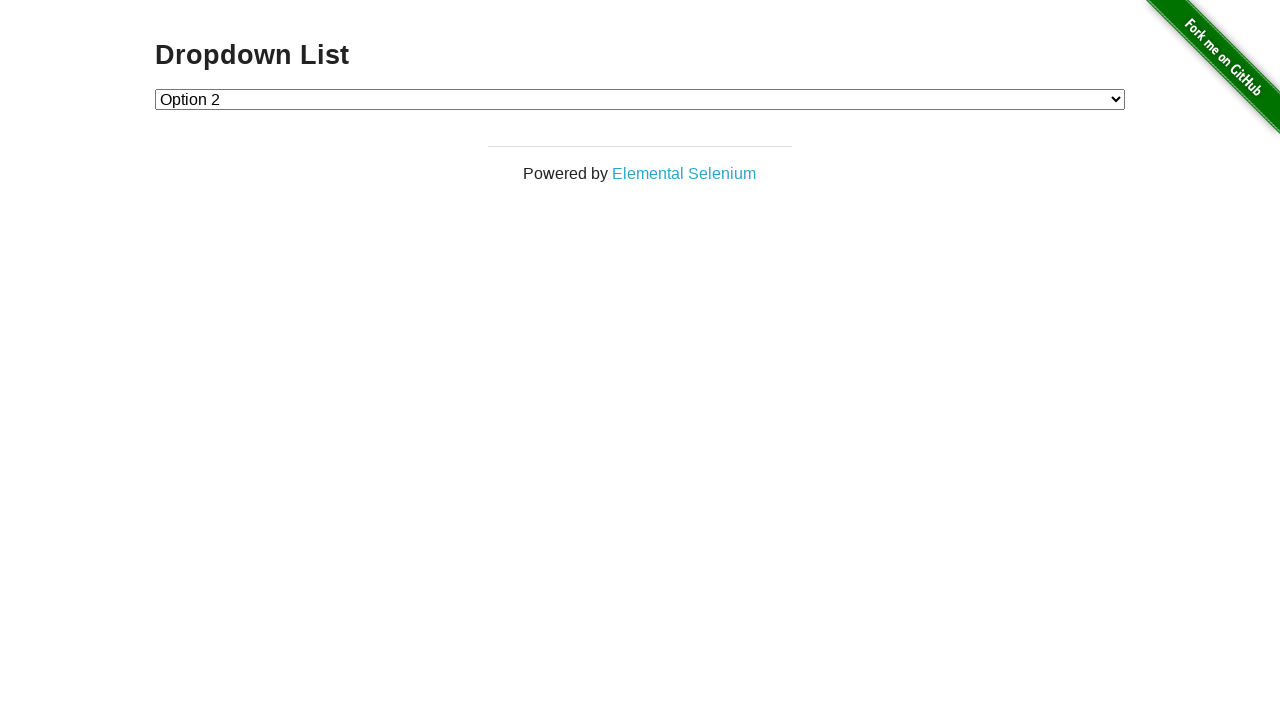

Selected Option 1 by index again on #dropdown
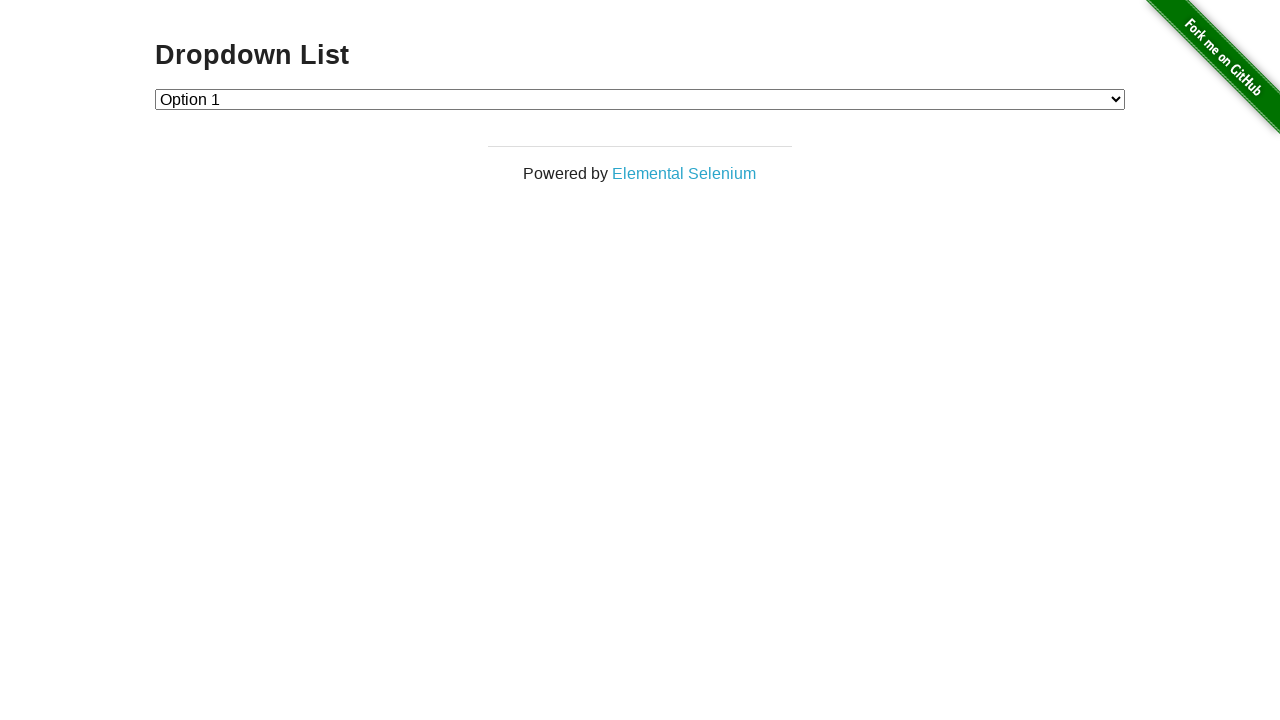

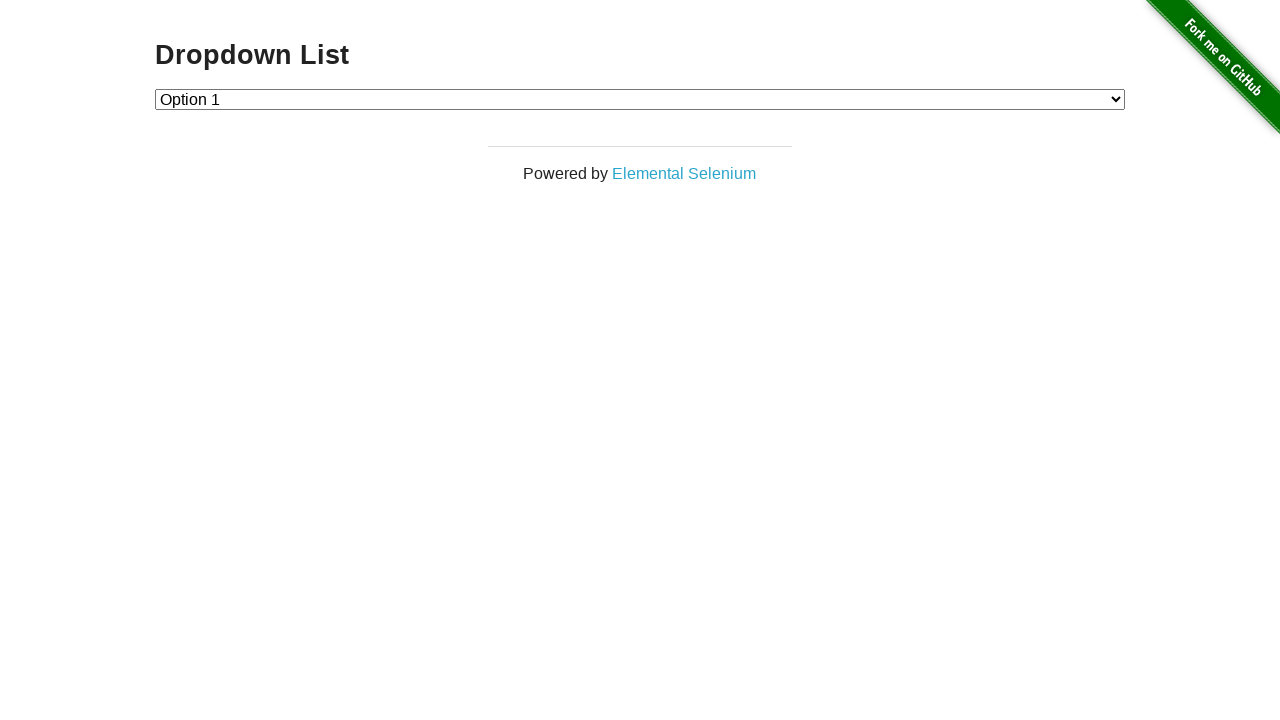